Tests keyboard events on a keyboard testing page by simulating various key presses including shift, enter, arrow keys and letters

Starting URL: https://www.iobit.com/en/keyboard-test.php

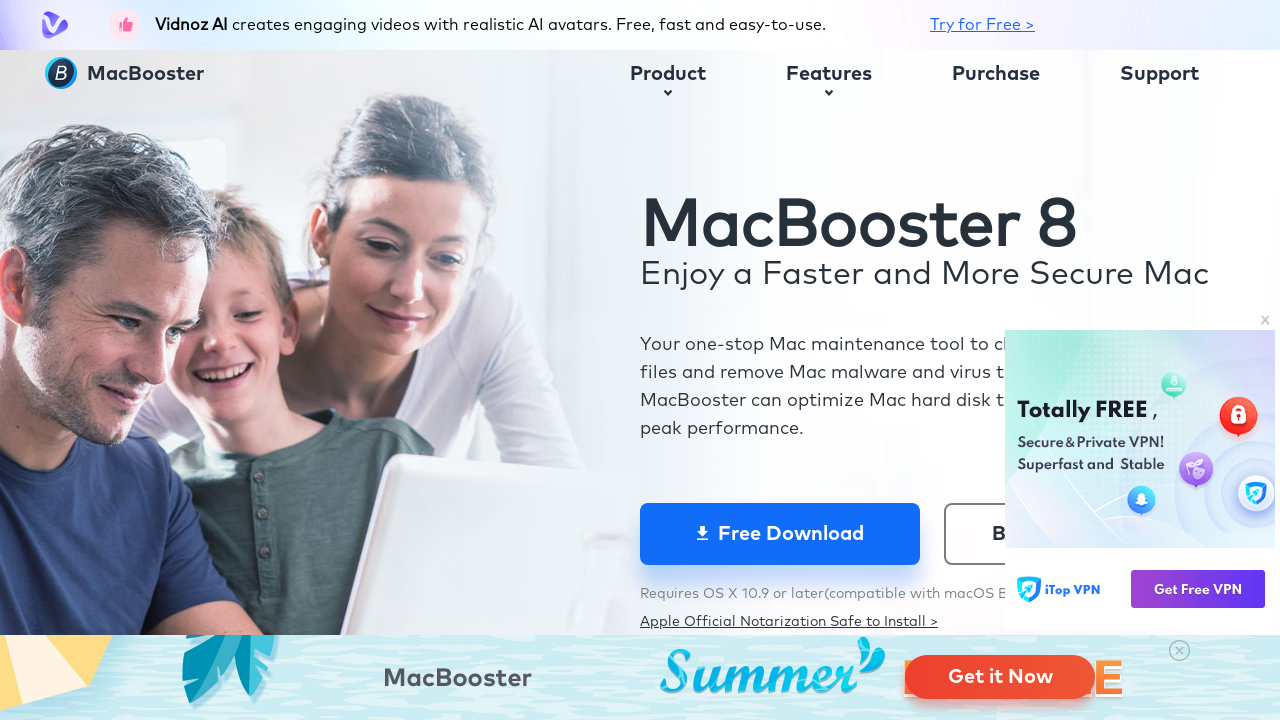

Navigated to keyboard testing page
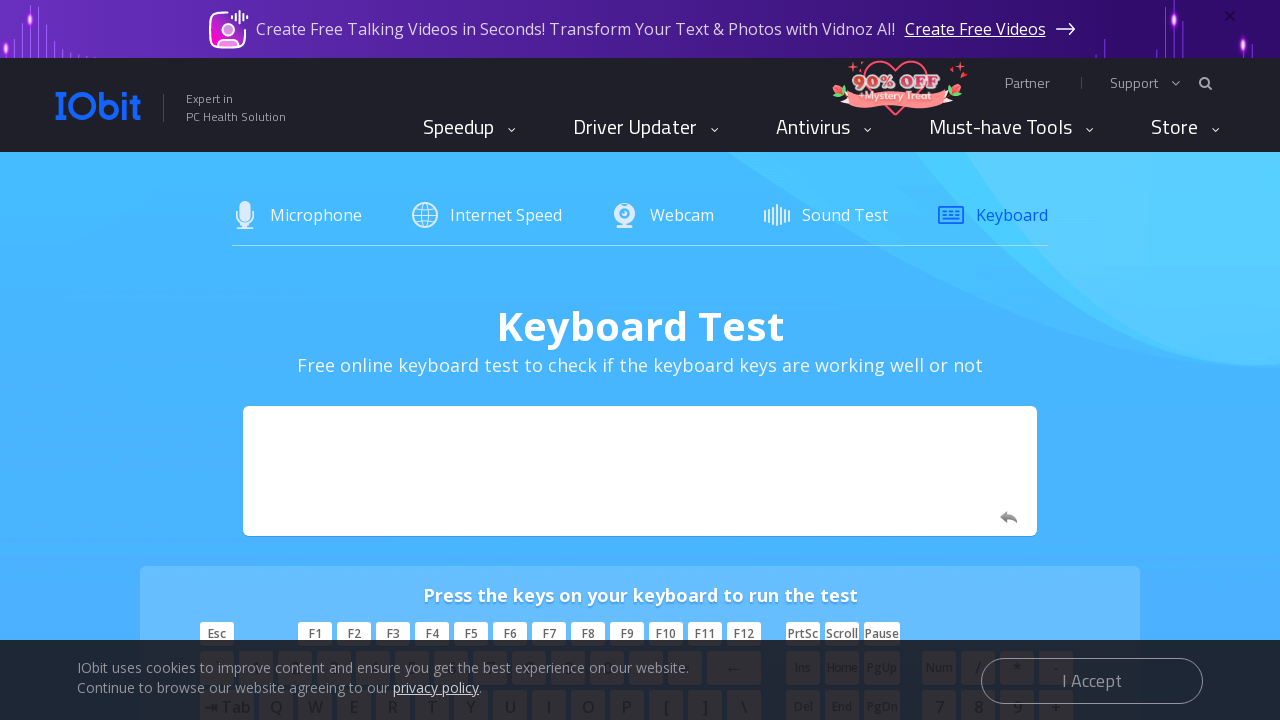

Pressed and held Shift key
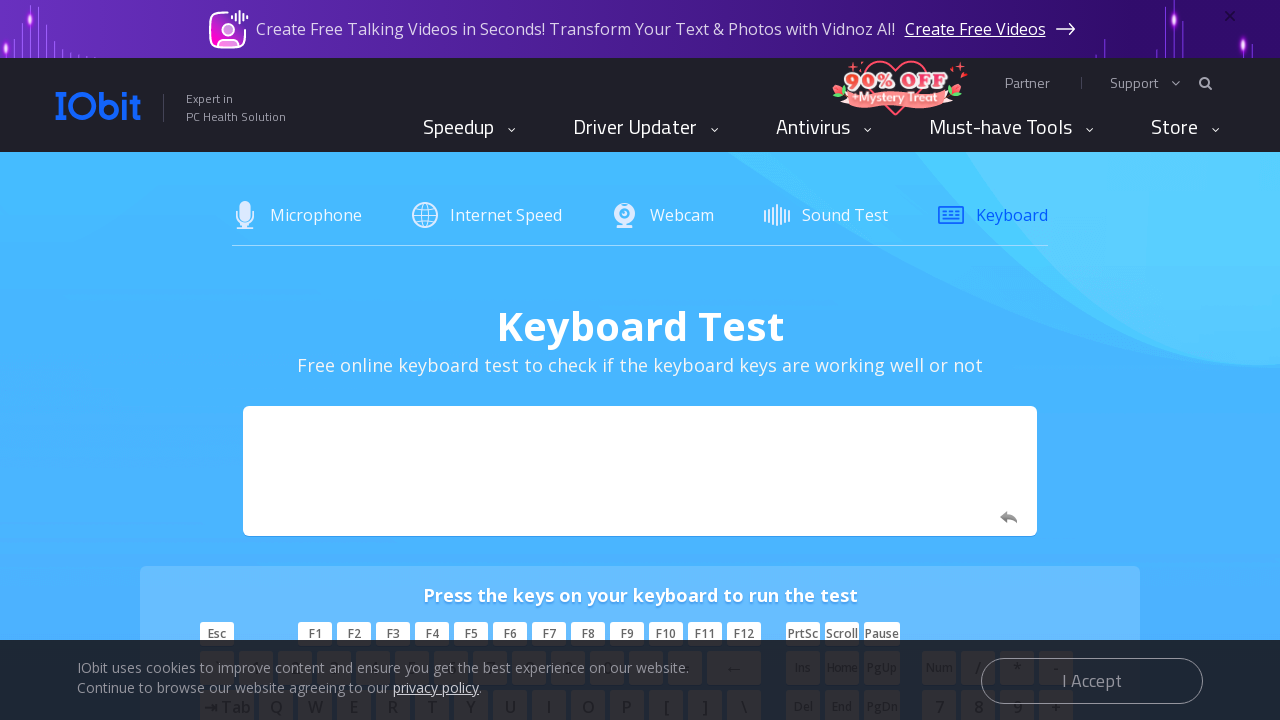

Pressed Enter key while Shift is held
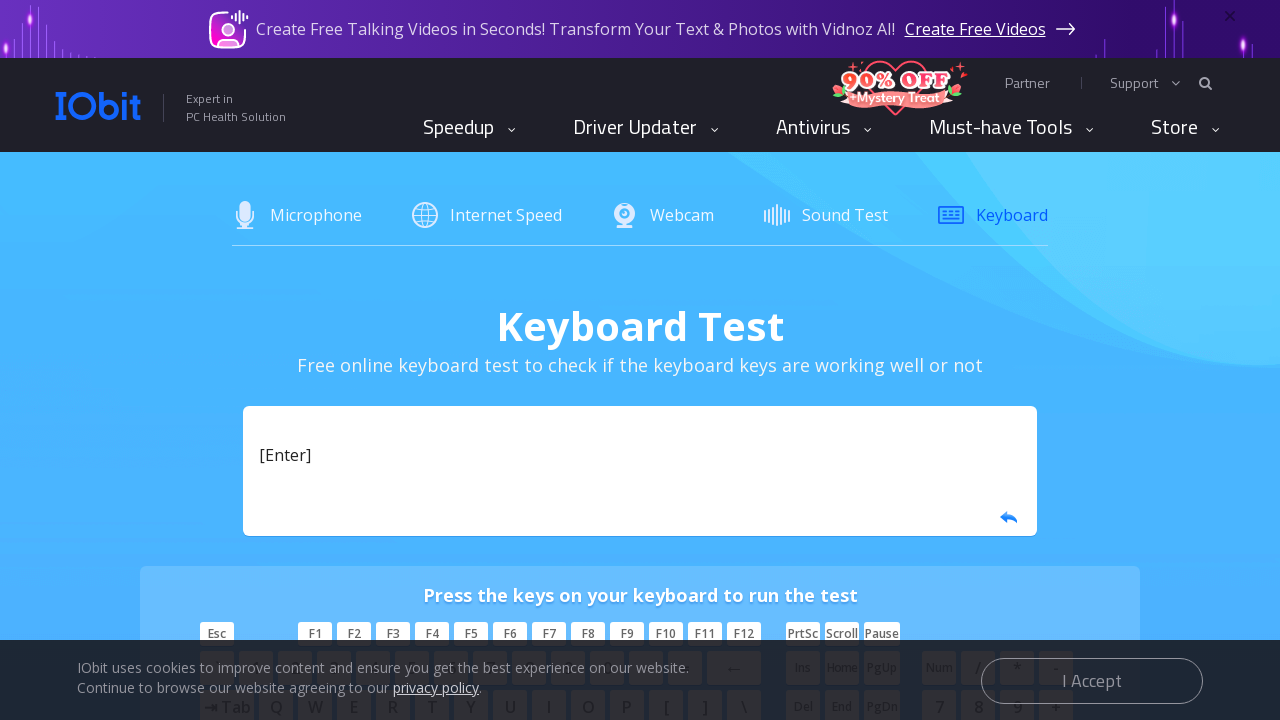

Pressed ArrowDown key while Shift is held
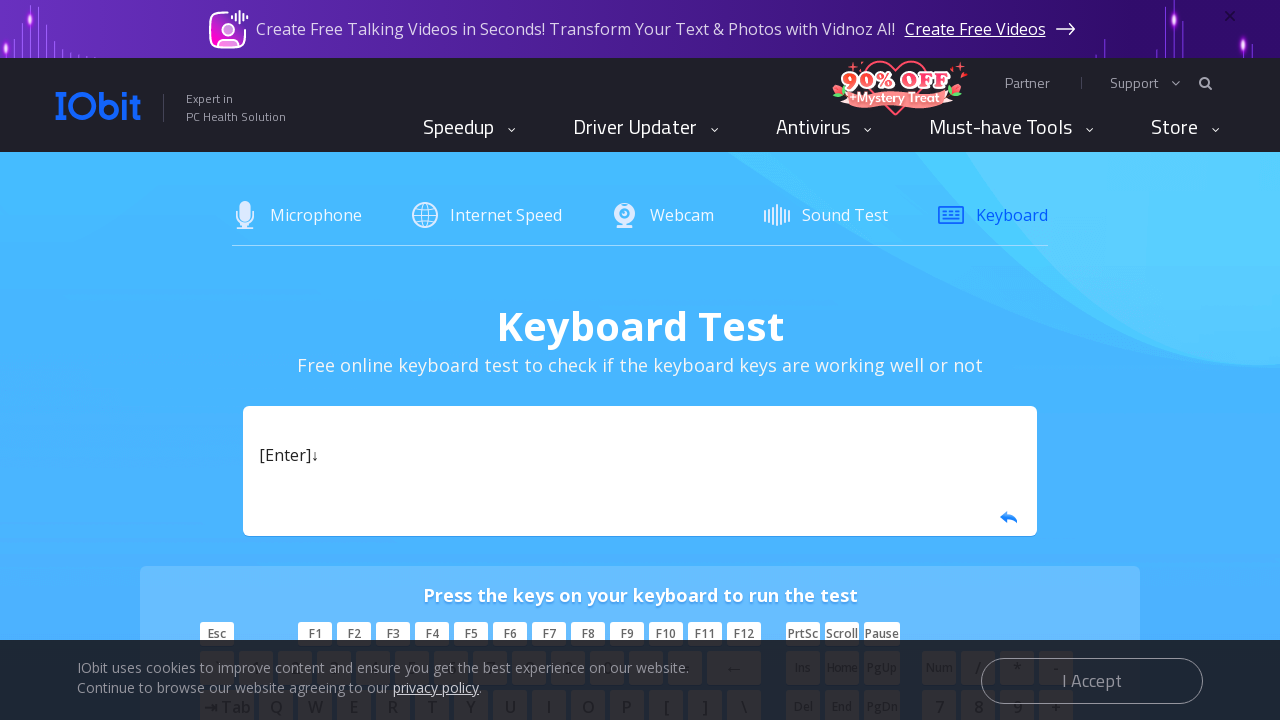

Typed 'abc' while Shift is held
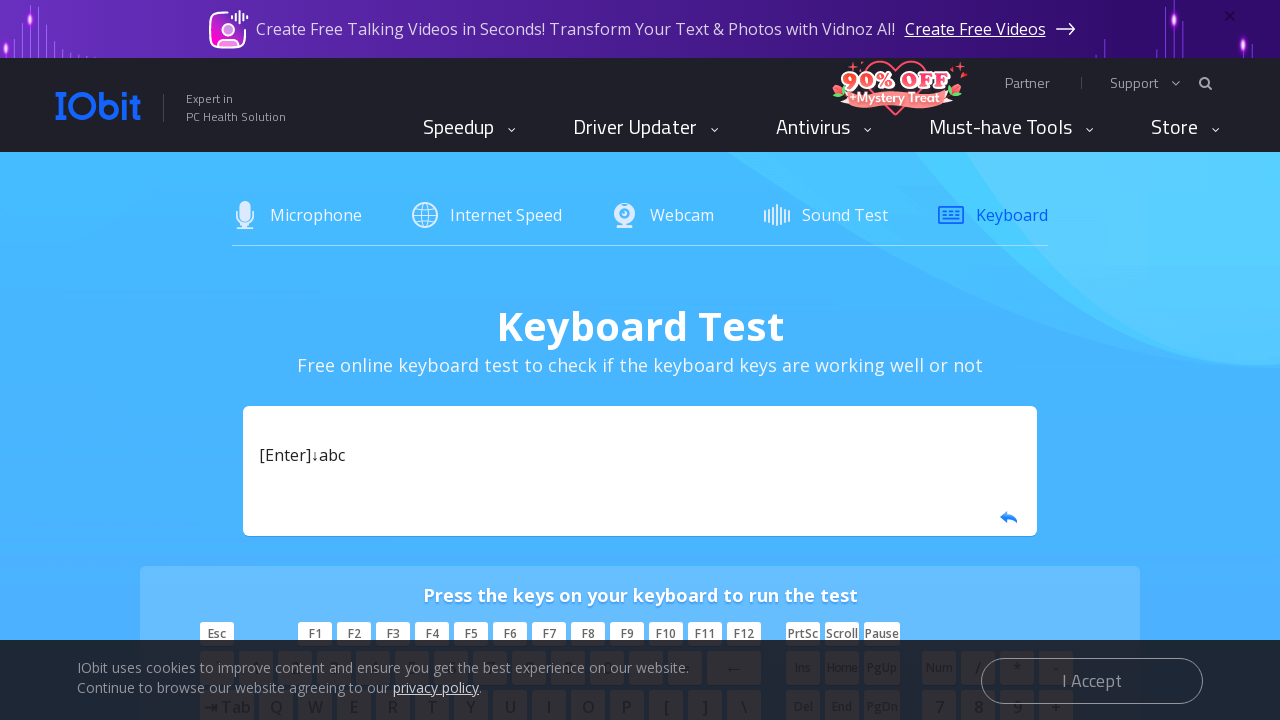

Released Shift key
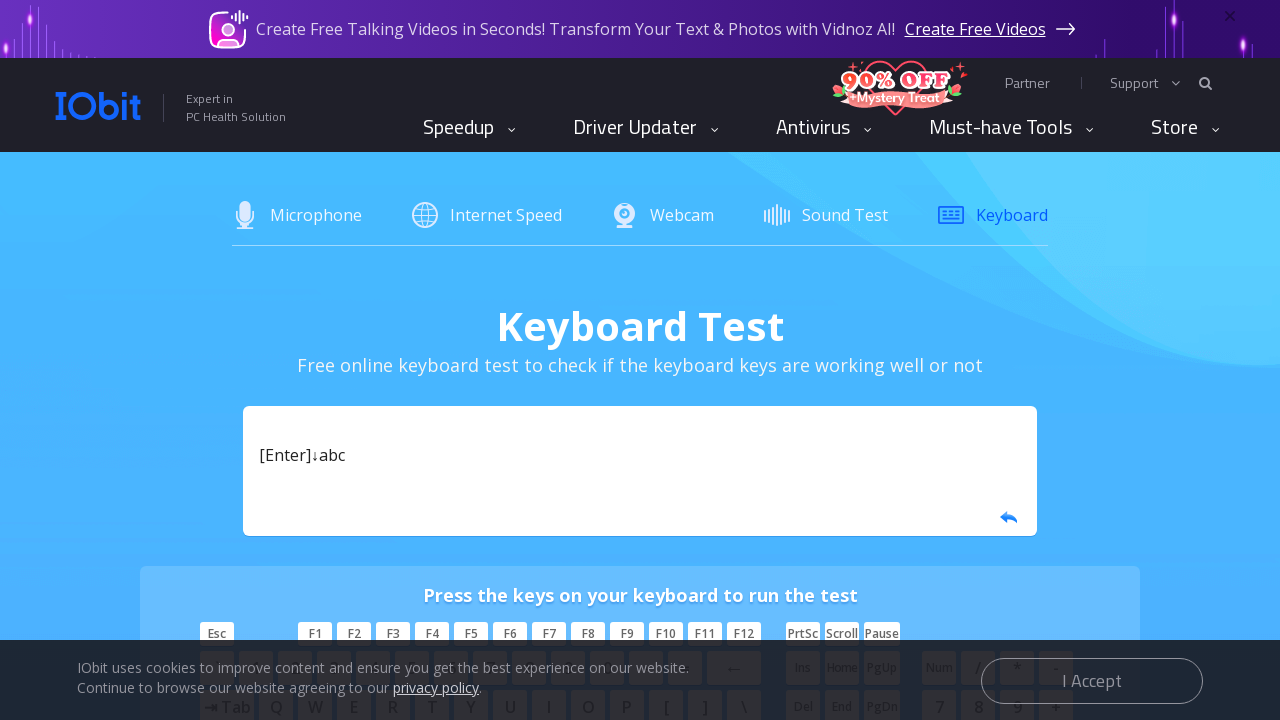

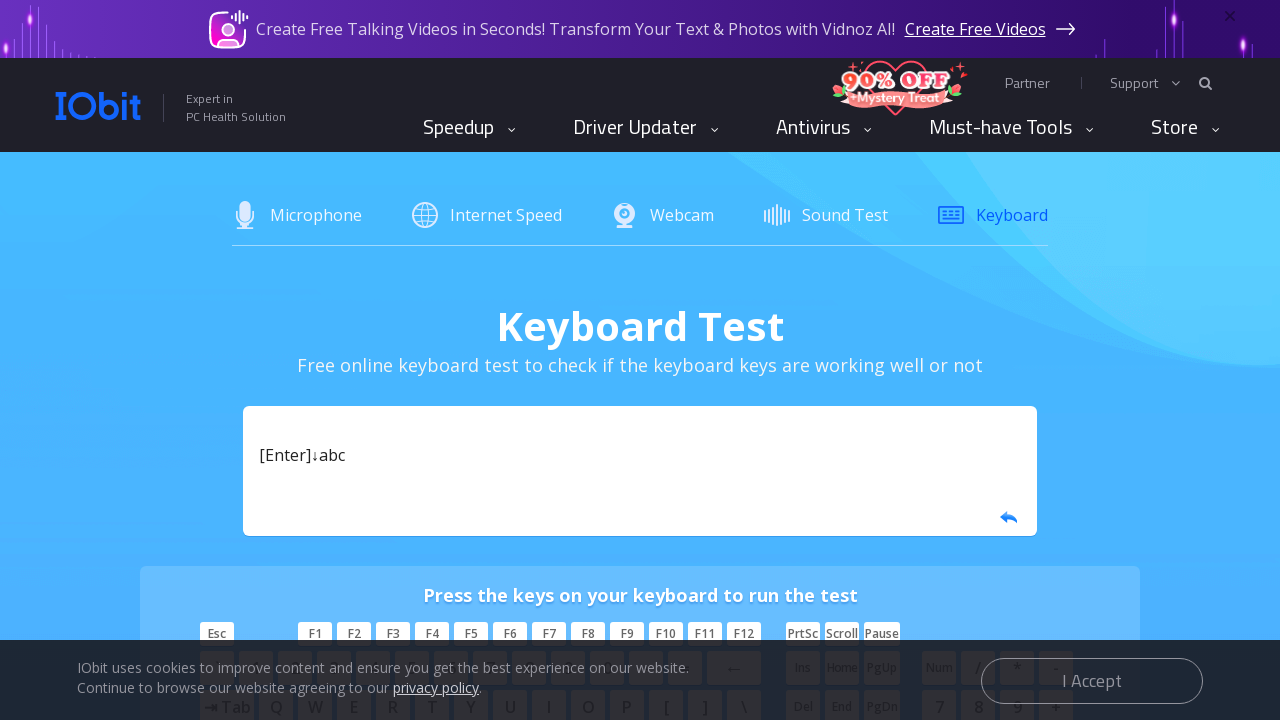